Tests child window/popup handling by clicking a link that opens a new page, extracting text from the new page, parsing it to get a domain name, and typing that extracted value into a form field on the original page.

Starting URL: https://rahulshettyacademy.com/loginpagePractise/

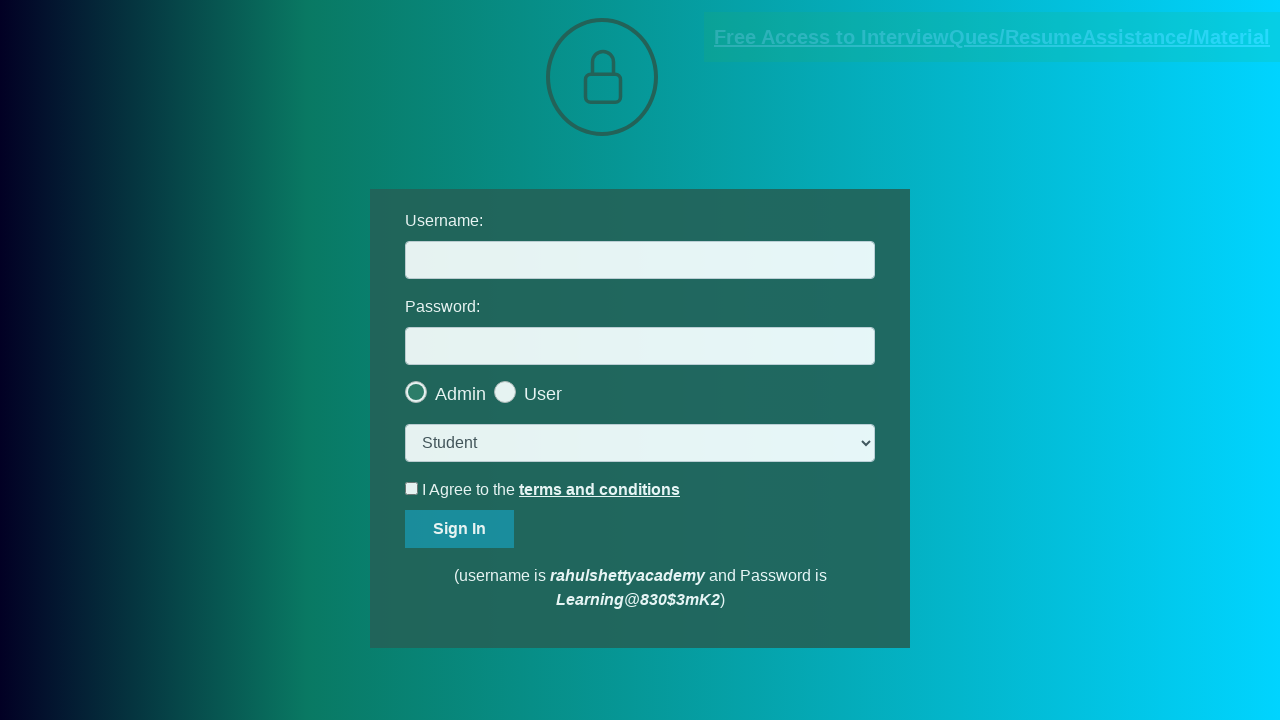

Located the documents link that opens a new page
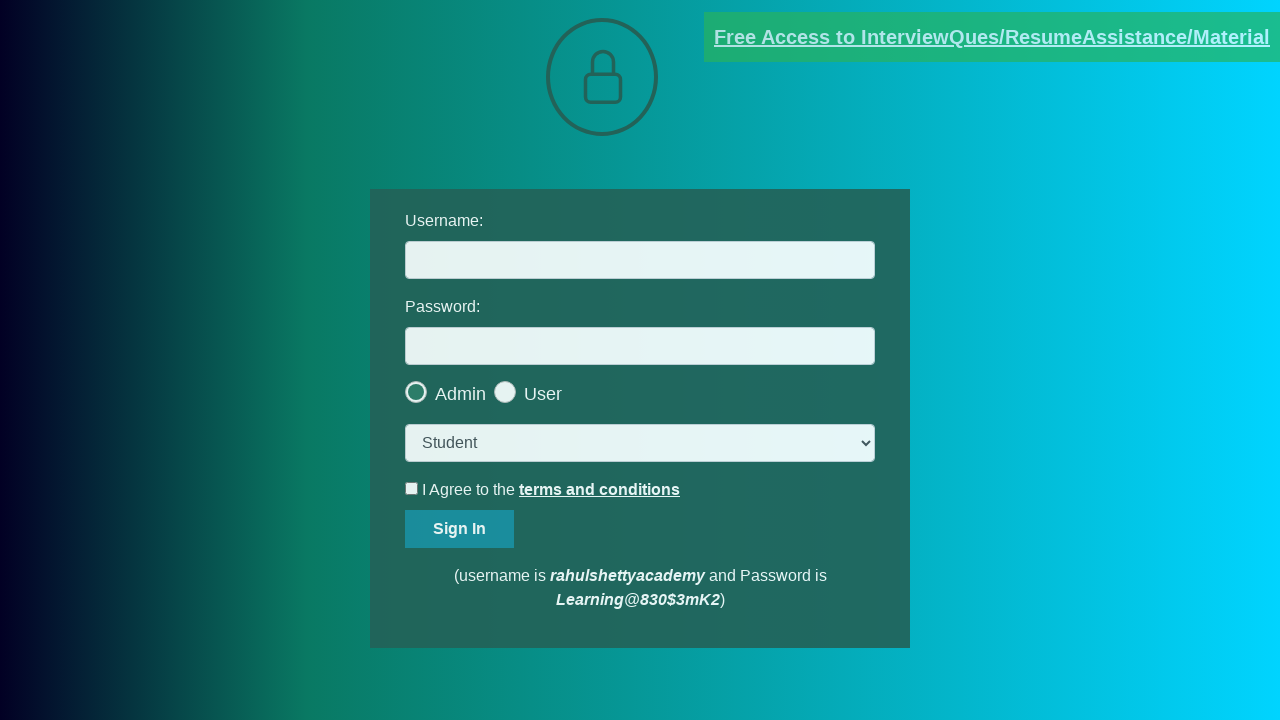

Clicked the documents link and new page opened at (992, 37) on [href*='documents-request']
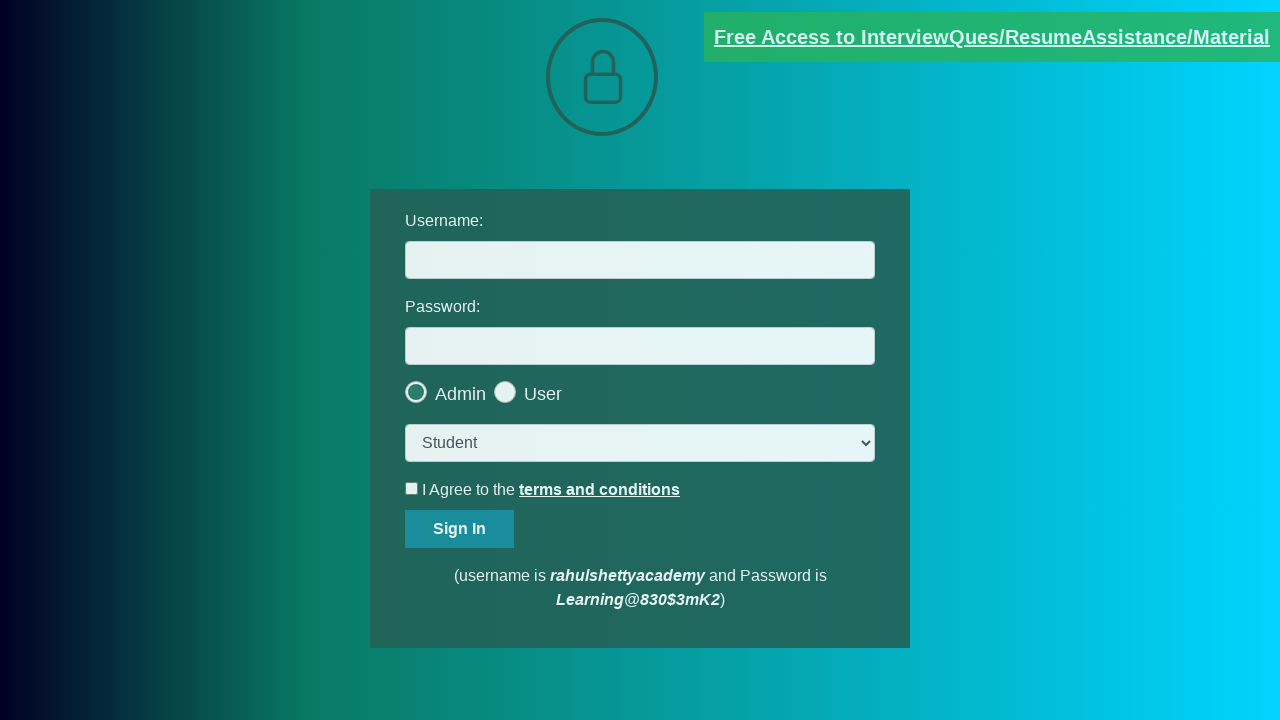

Captured reference to the new child window/popup page
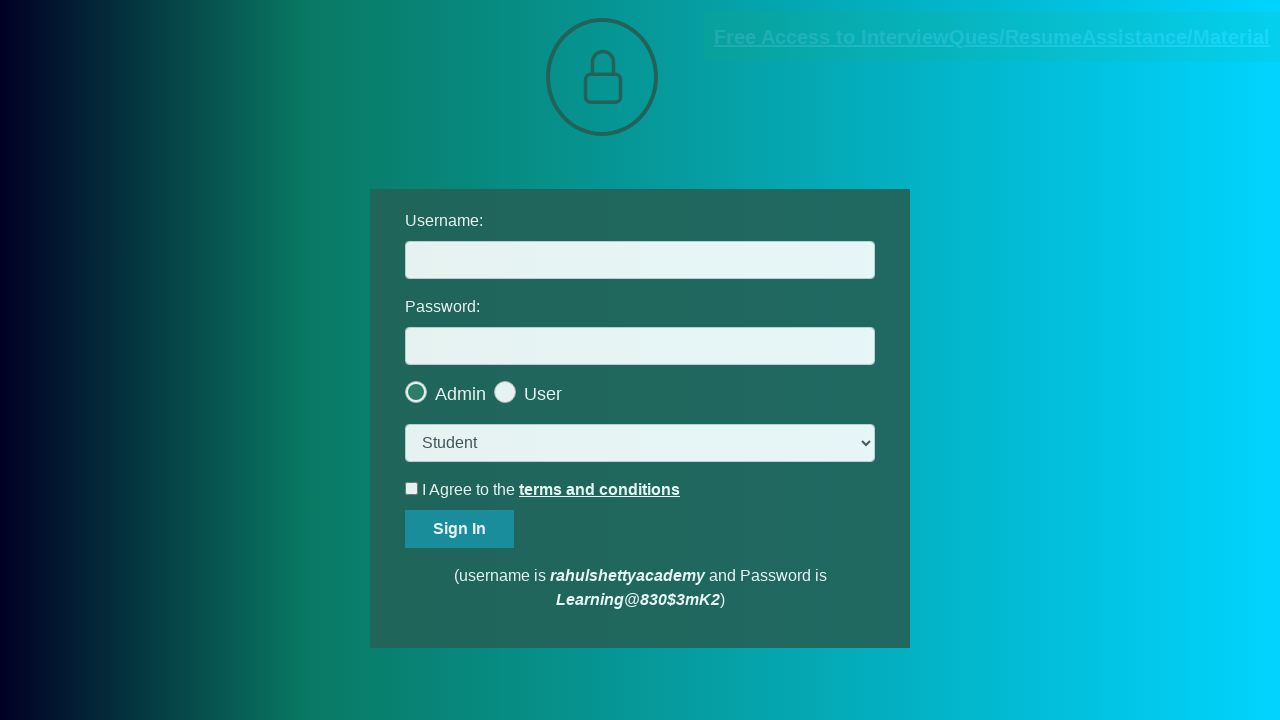

Child page loaded completely
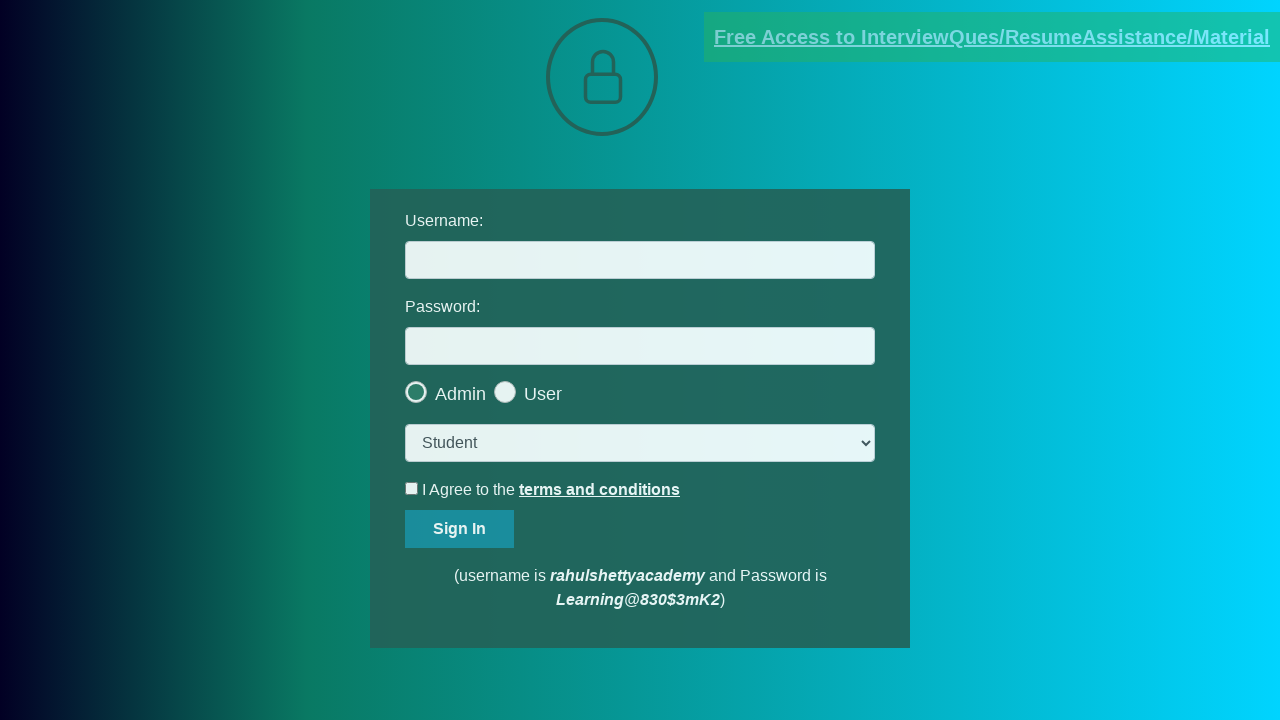

Extracted text from red element: 'Please email us at mentor@rahulshettyacademy.com with below template to receive response '
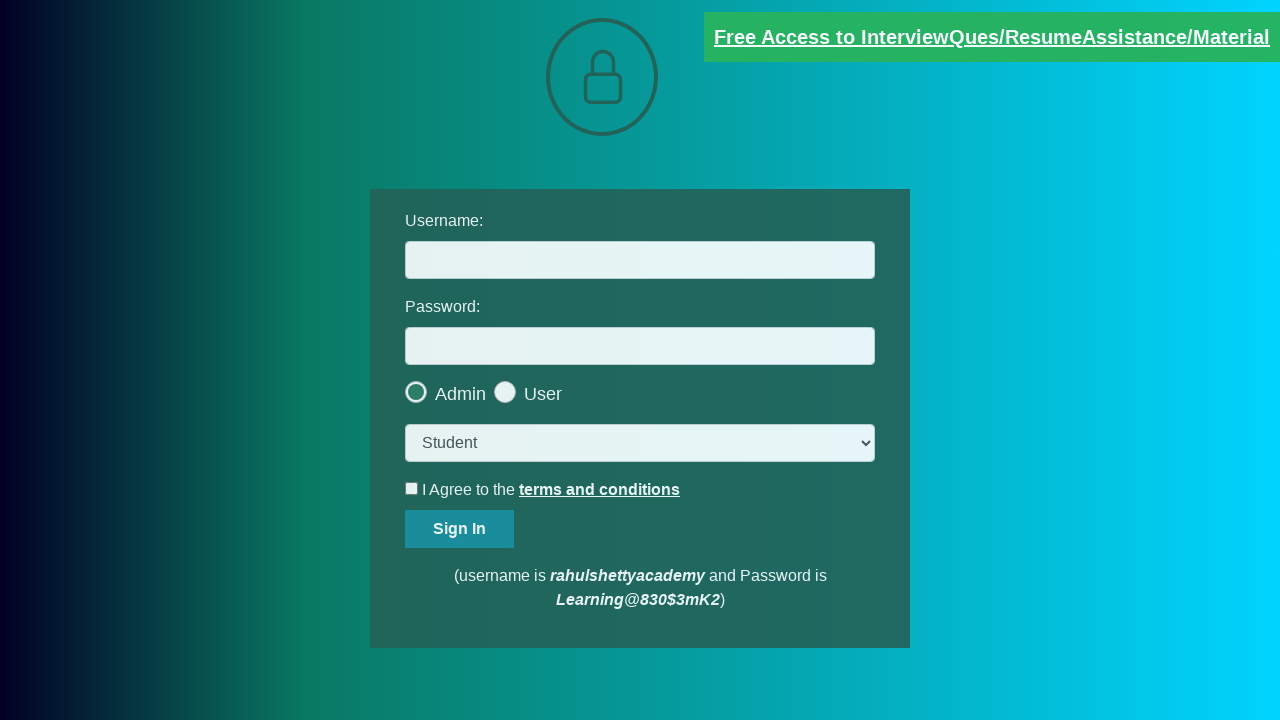

Split text by '@' symbol to separate user and domain parts
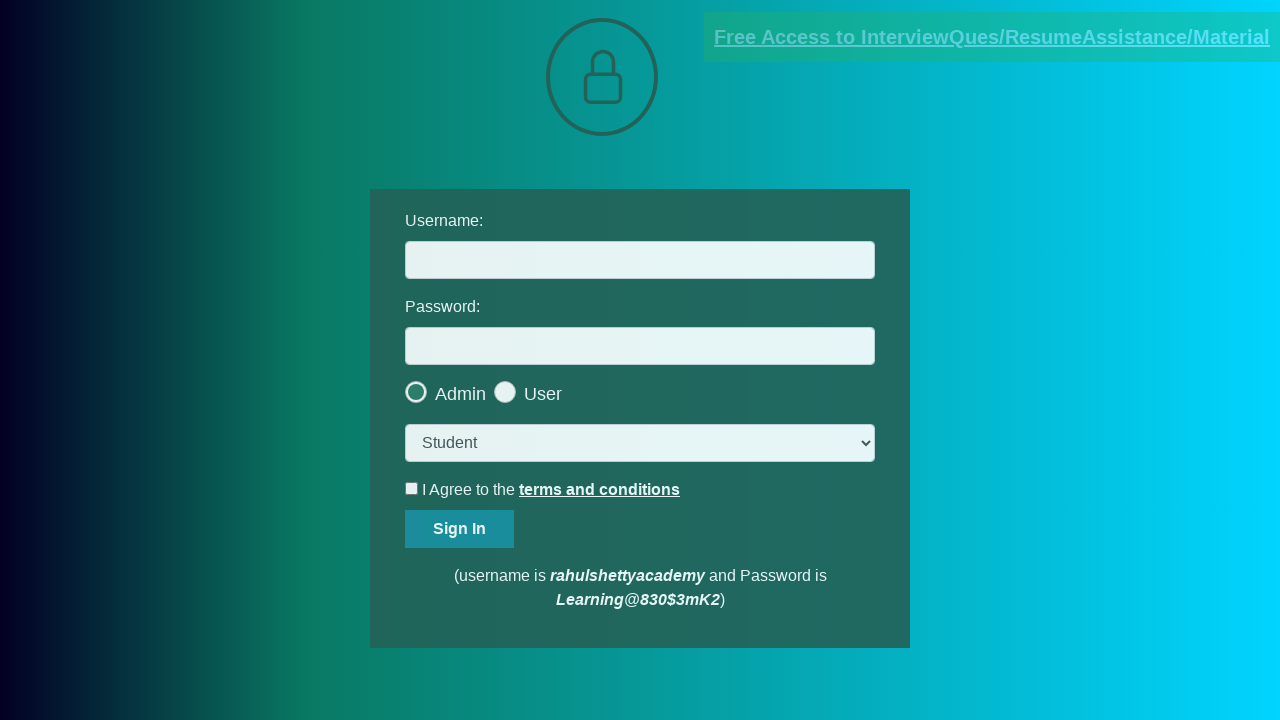

Extracted domain name from email: 'rahulshettyacademy'
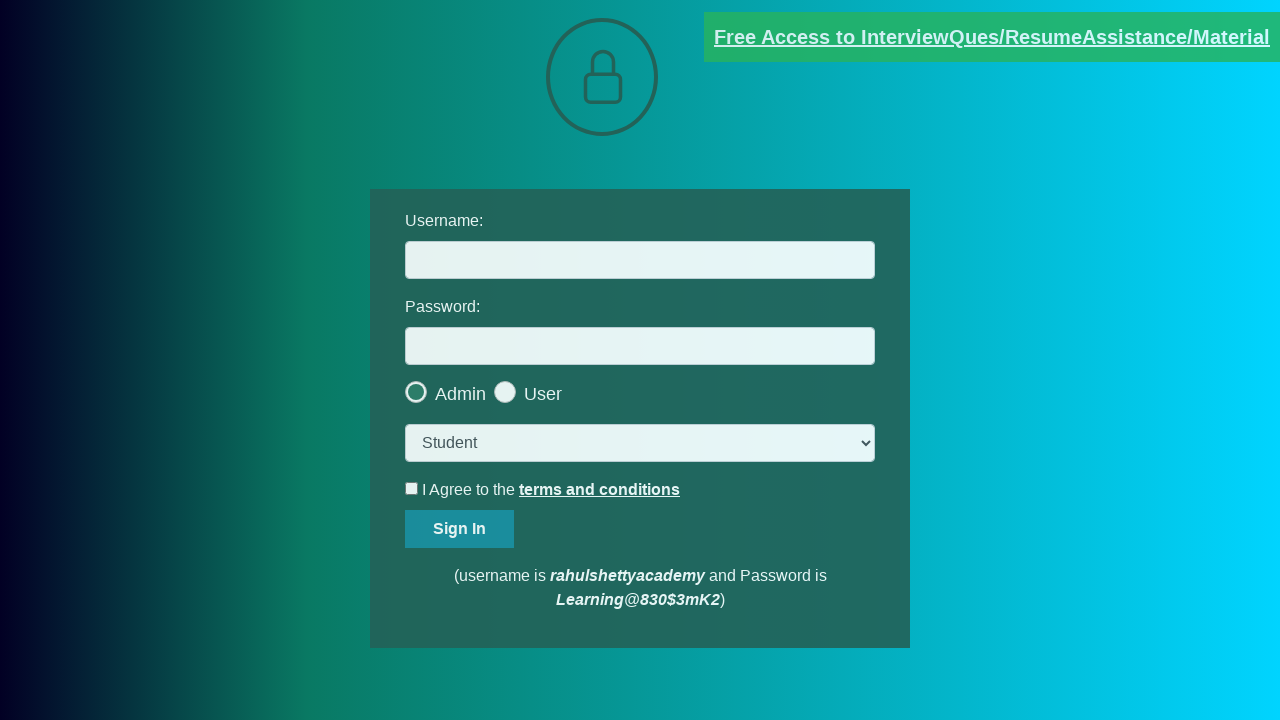

Typed extracted domain 'rahulshettyacademy' into the username field on the original page on #username
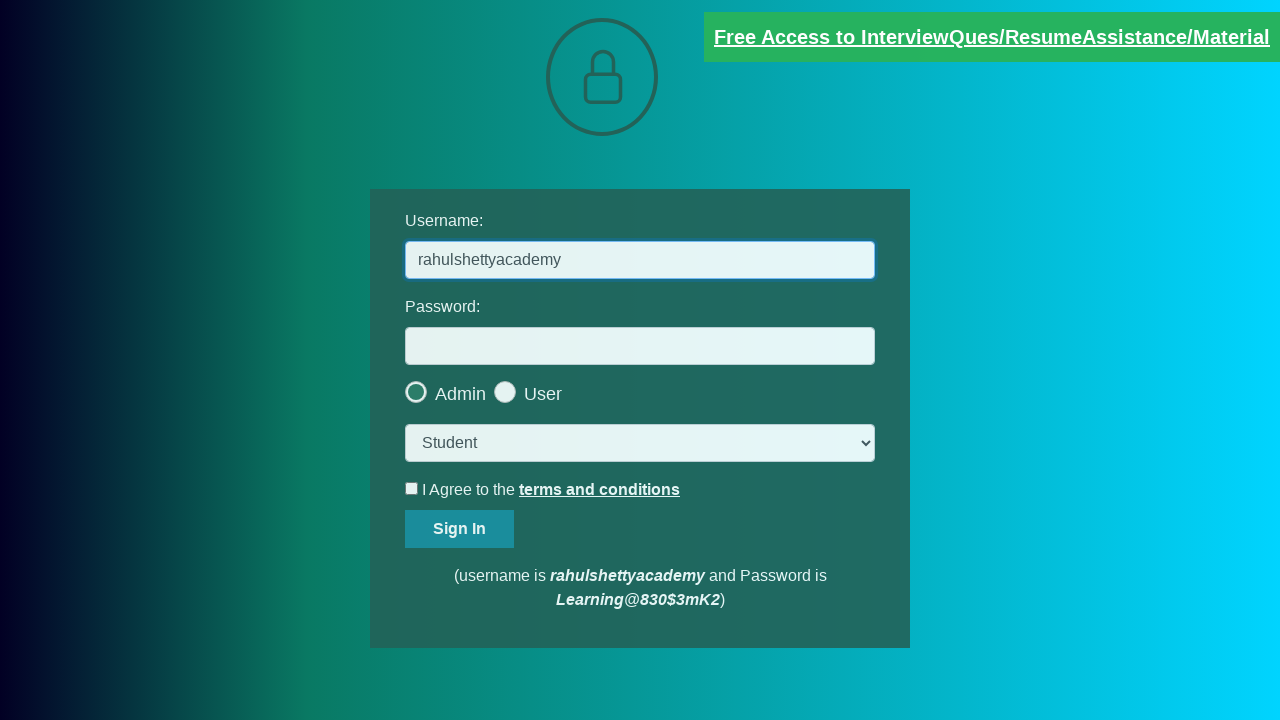

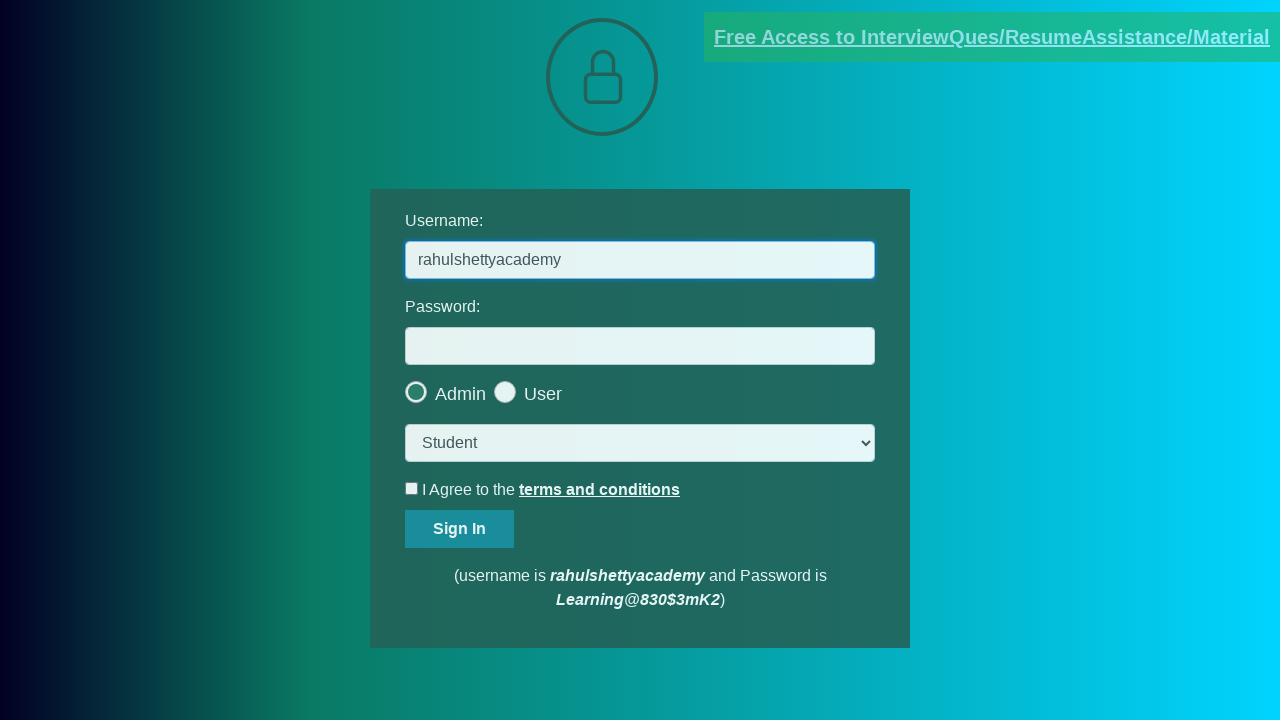